Verifies that the OrangeHRM logo/branding element is displayed on the login page

Starting URL: https://opensource-demo.orangehrmlive.com/web/index.php/auth/login

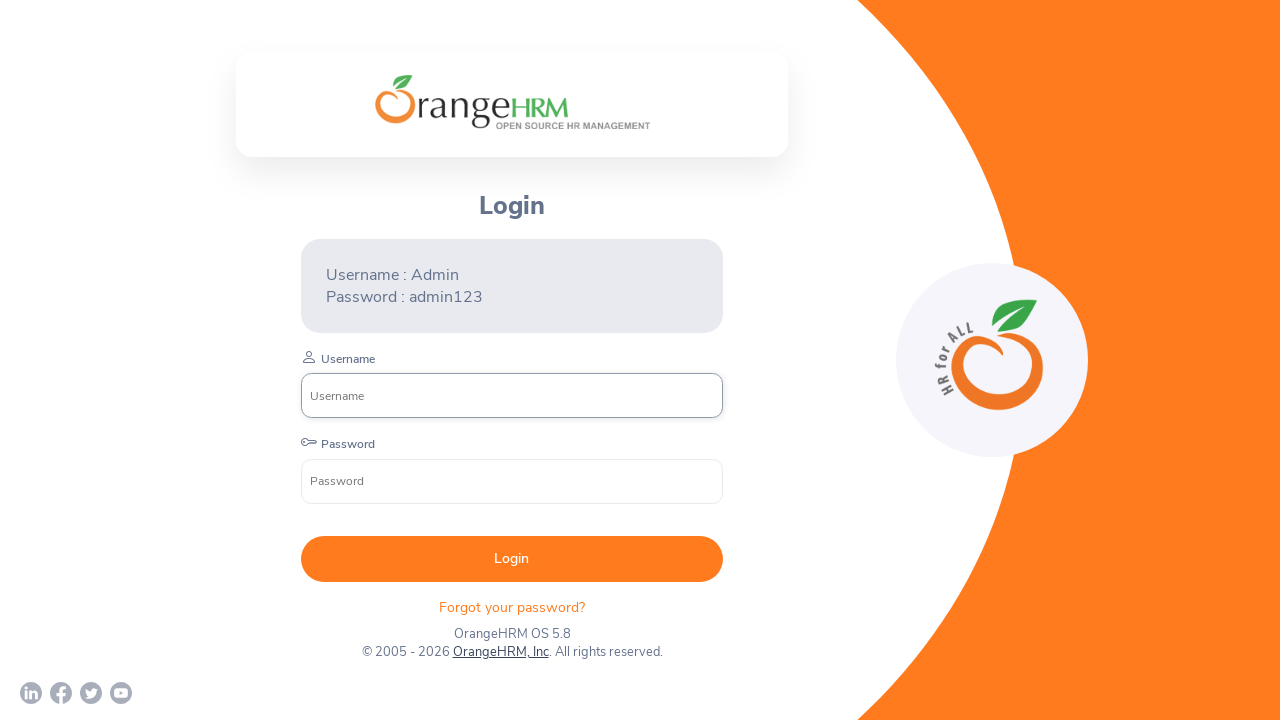

Located OrangeHRM login branding element
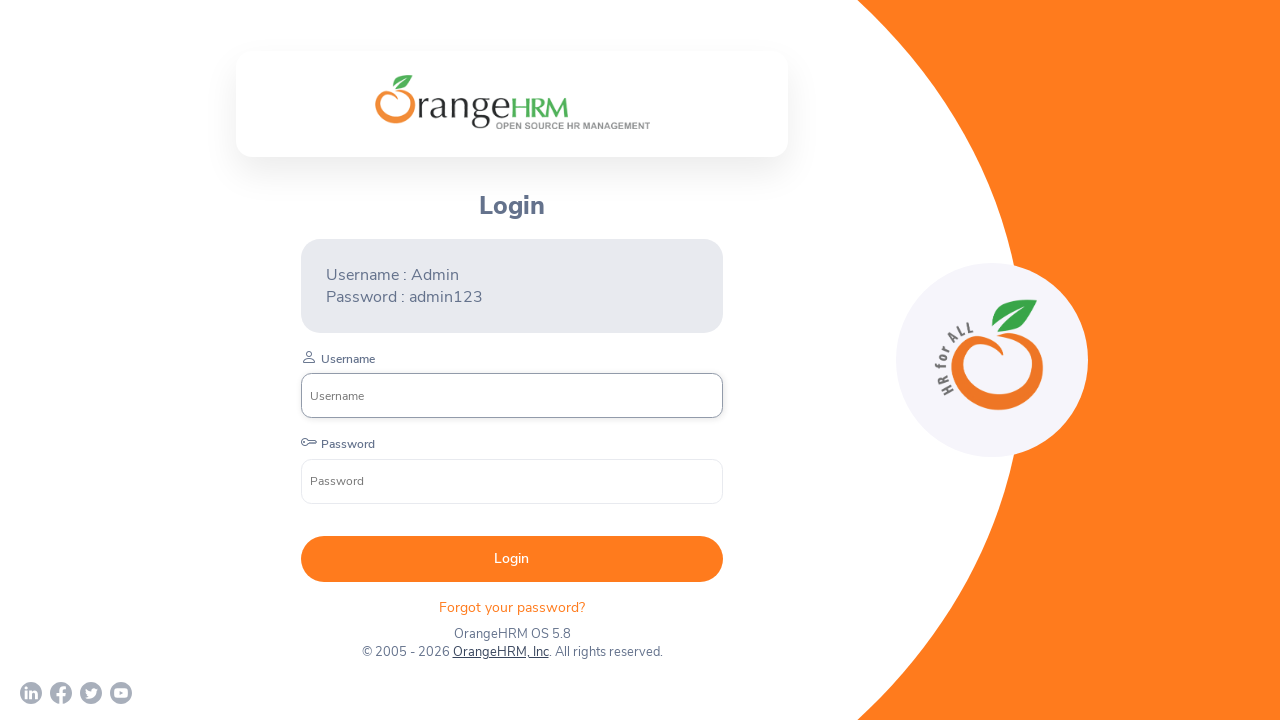

Waited for logo/branding element to become visible
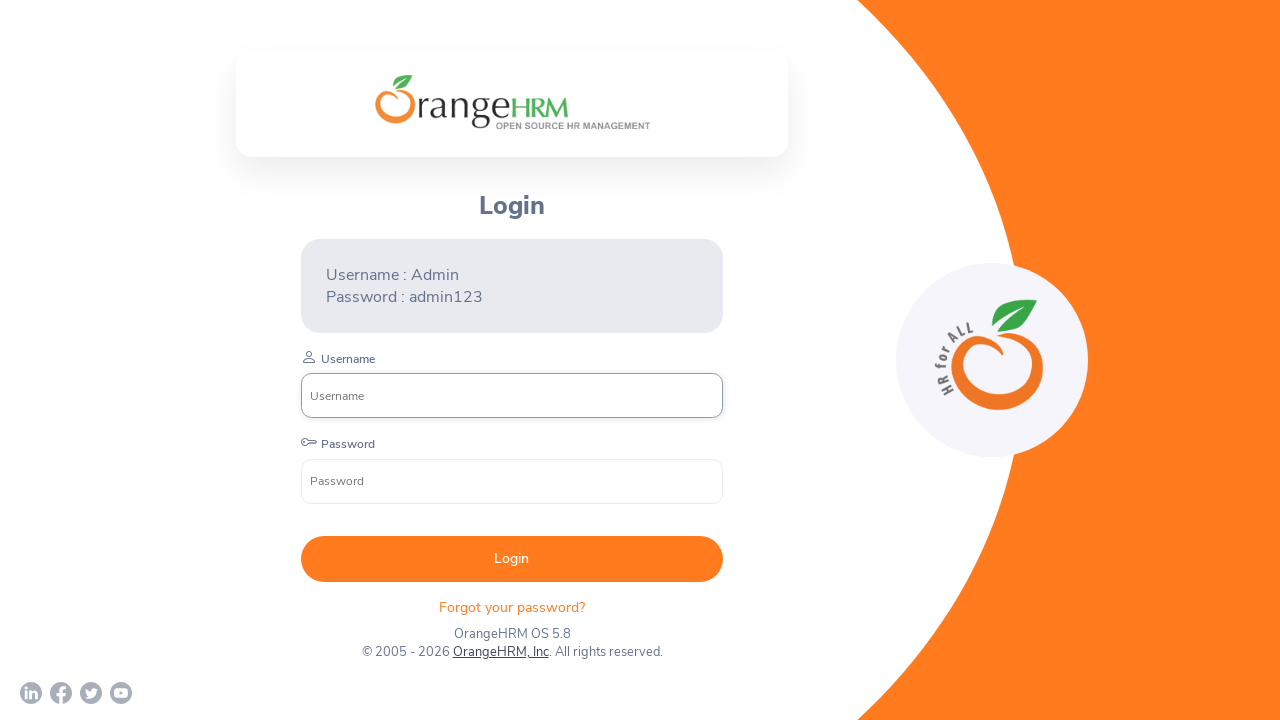

Verified that OrangeHRM logo/branding element is displayed on the login page
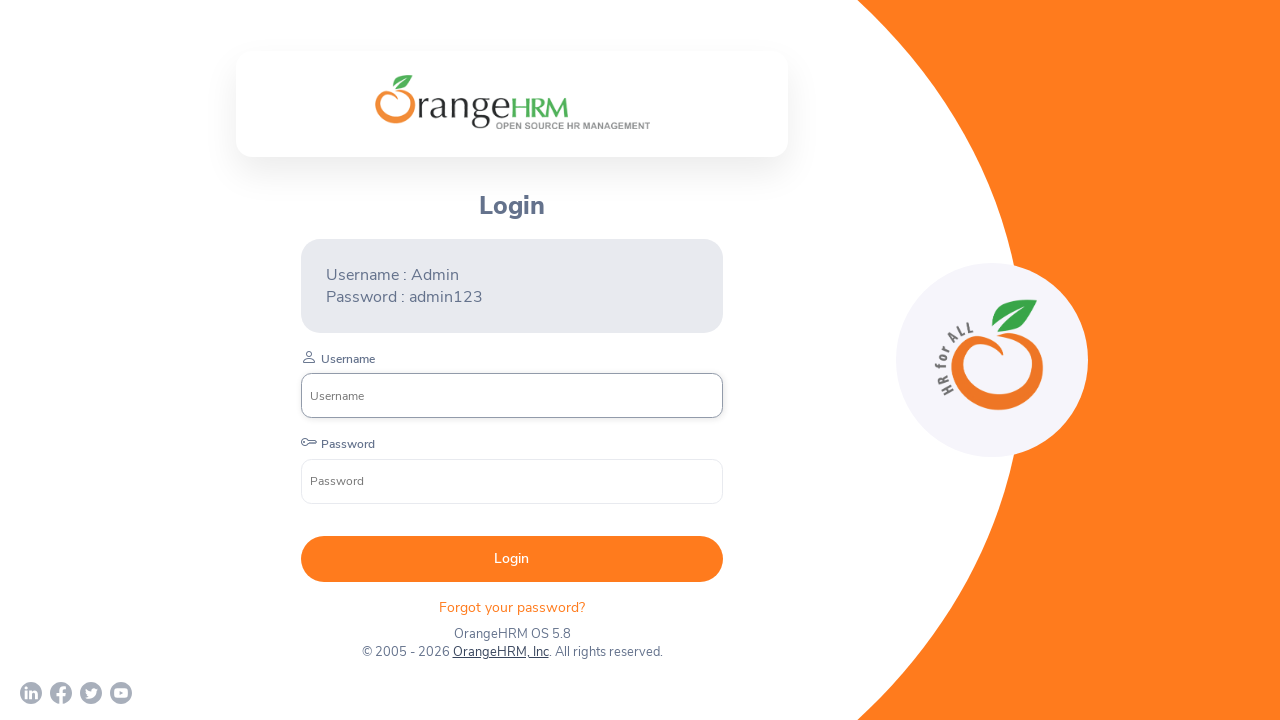

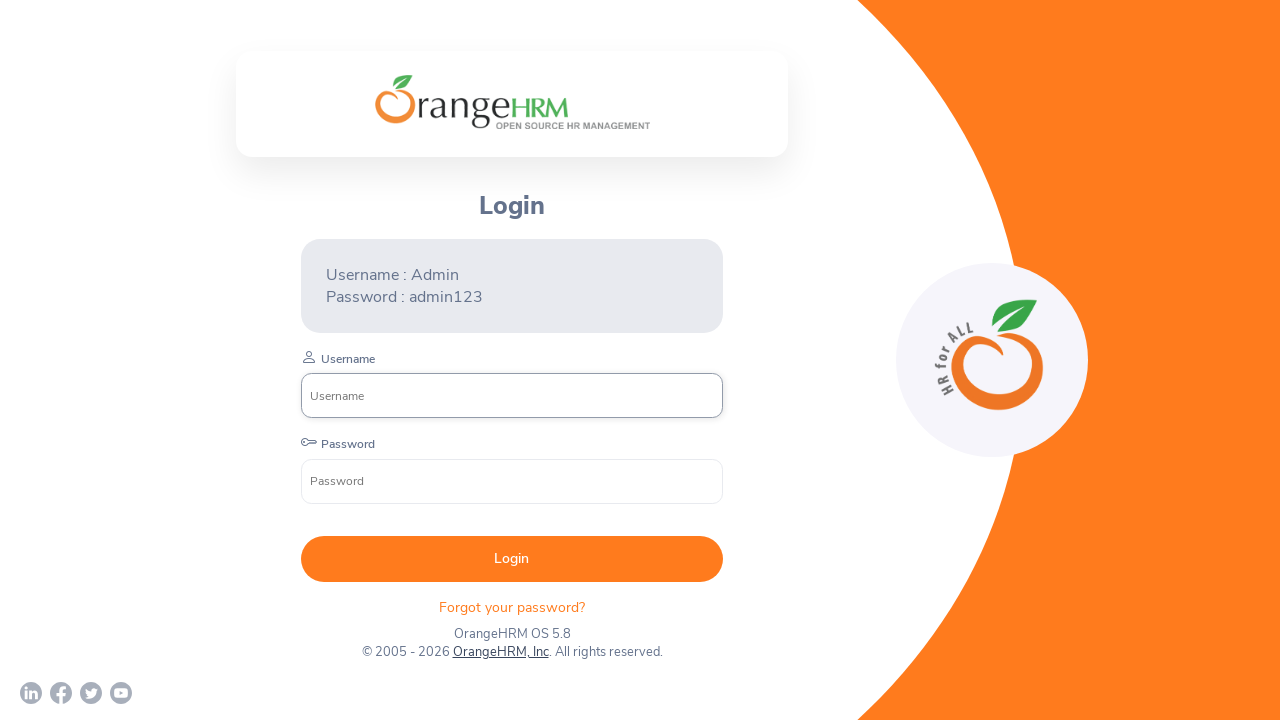